Tests navigation to the Forum section by clicking the "Форум" link and verifying the page heading

Starting URL: https://www.linux.org.ru

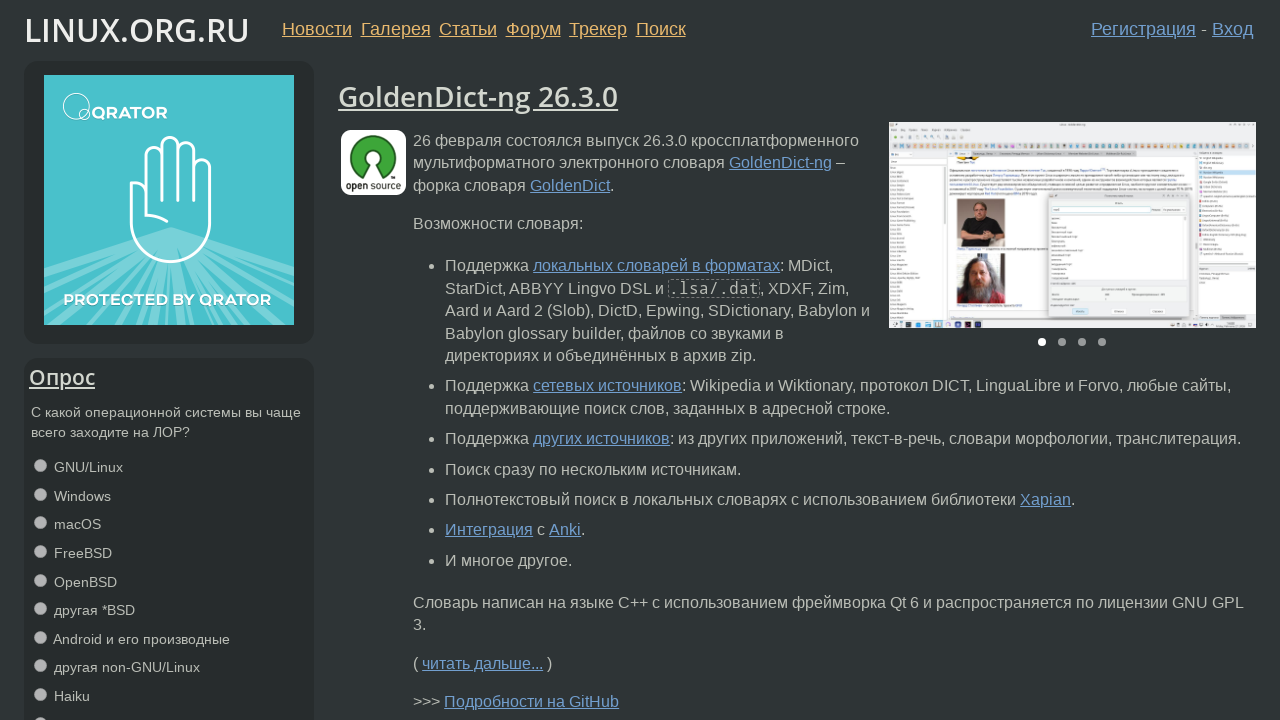

Clicked on 'Форум' (Forum) link at (533, 29) on xpath=//a[contains(text(), 'Форум')]
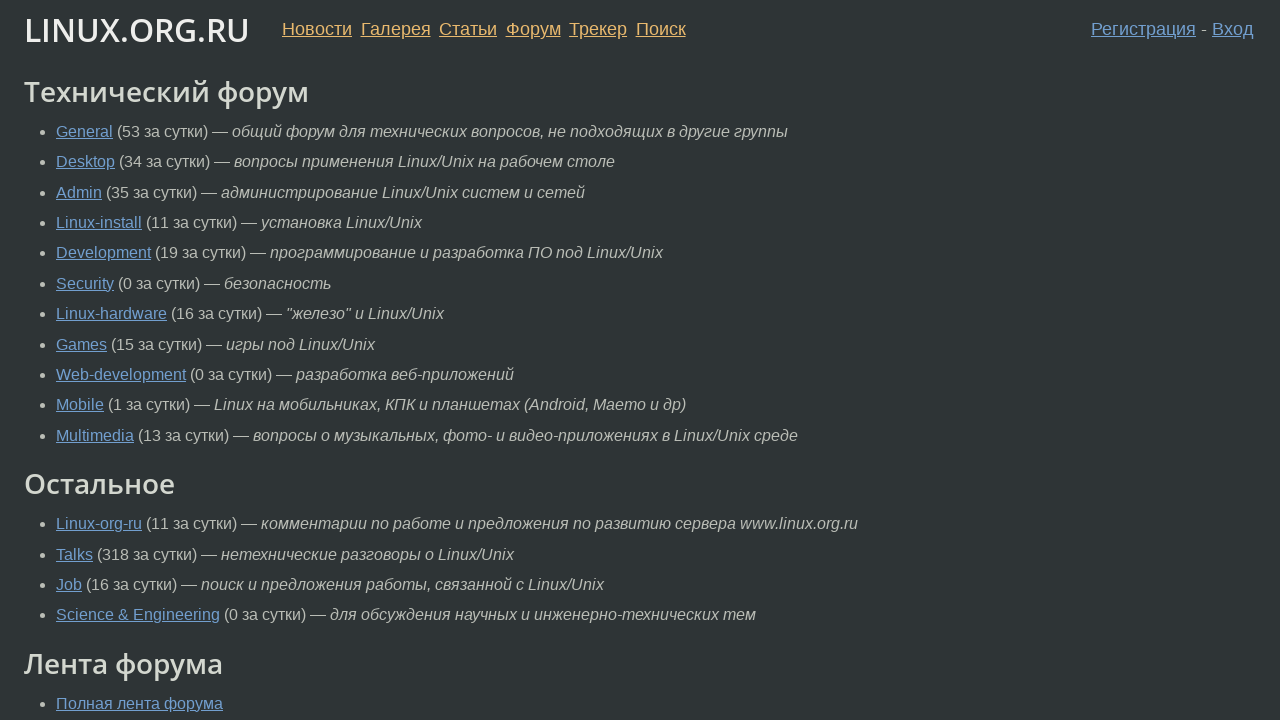

Forum page loaded and 'Технический форум' heading verified
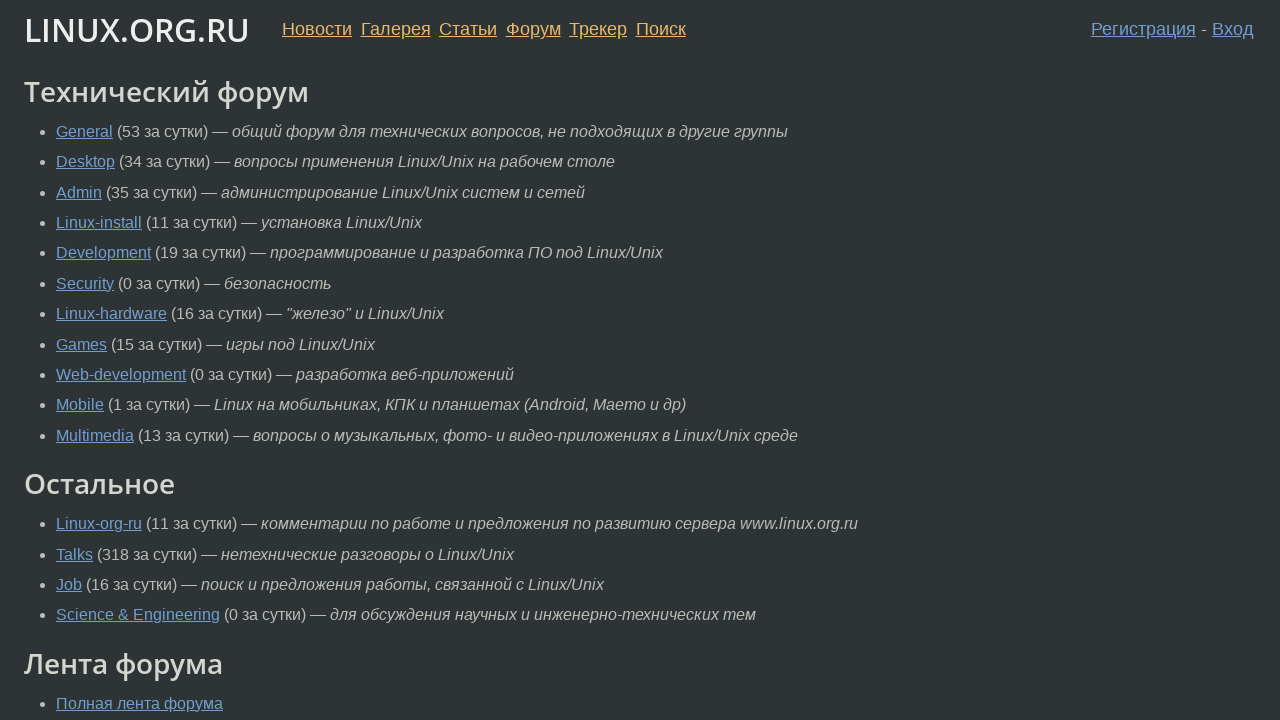

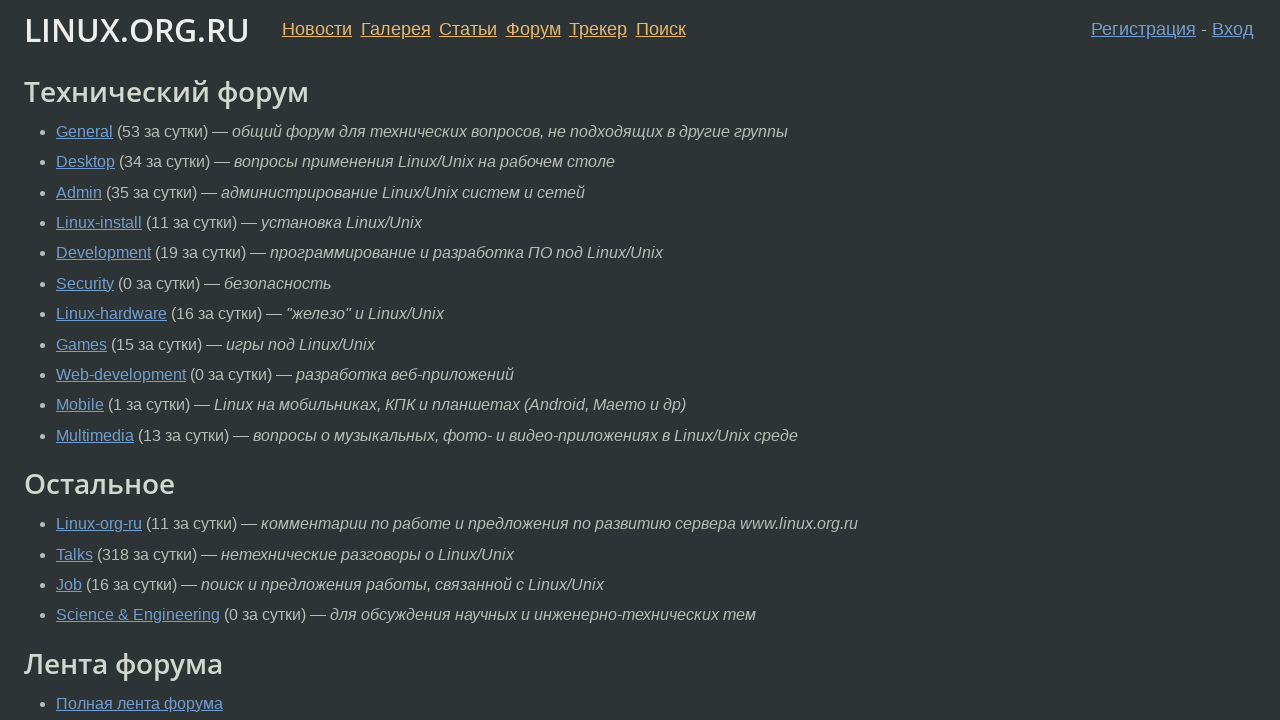